Navigates to AJIO e-commerce website and verifies the page loads by checking the title

Starting URL: https://www.ajio.com/

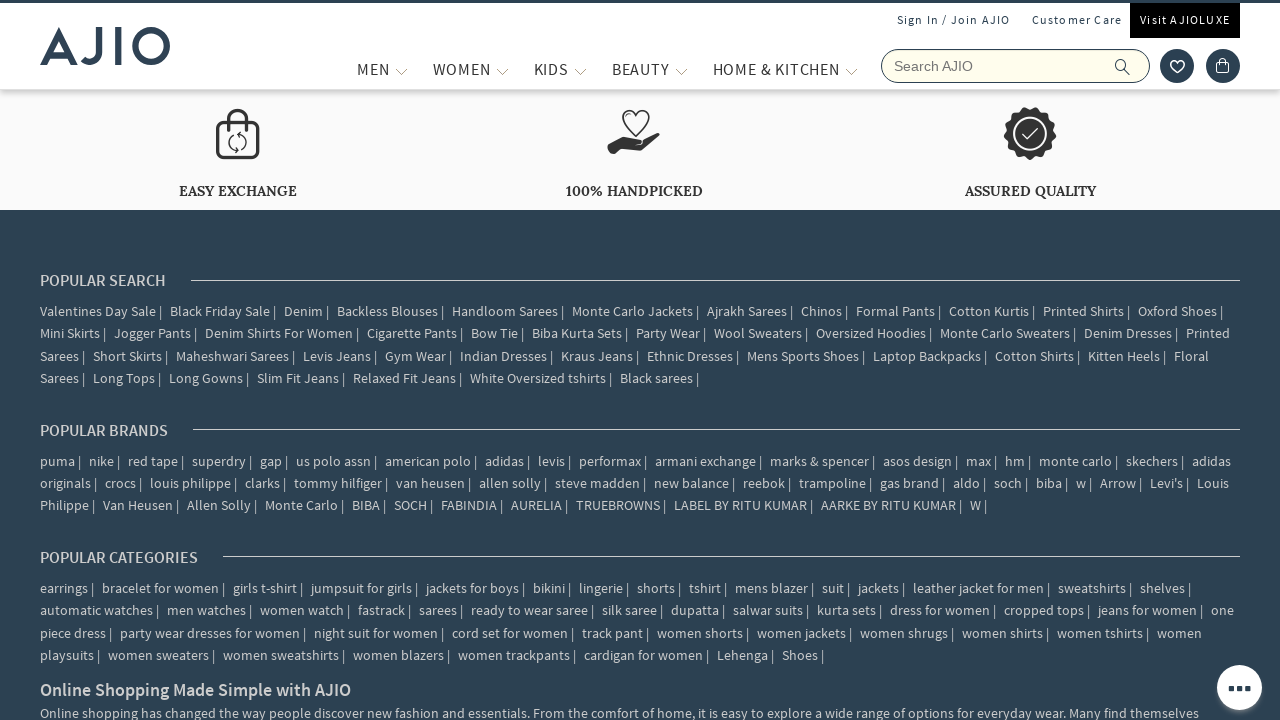

Waited for page to reach domcontentloaded state
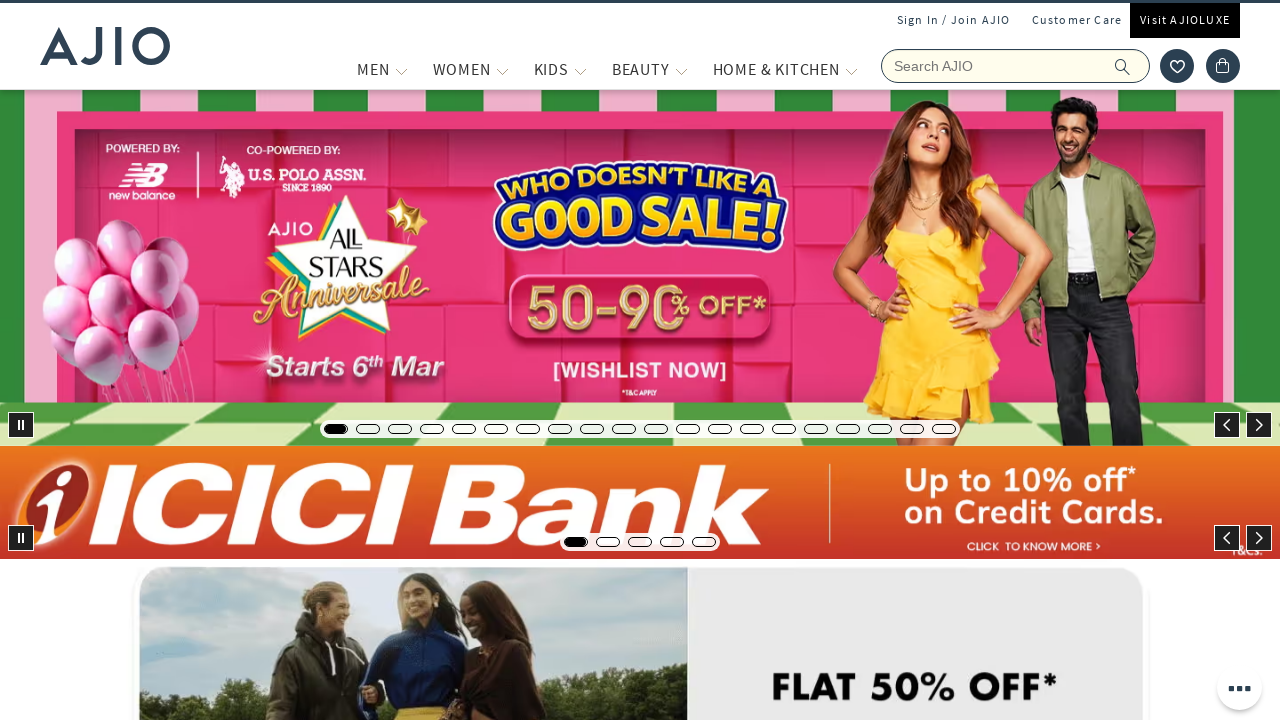

Retrieved page title
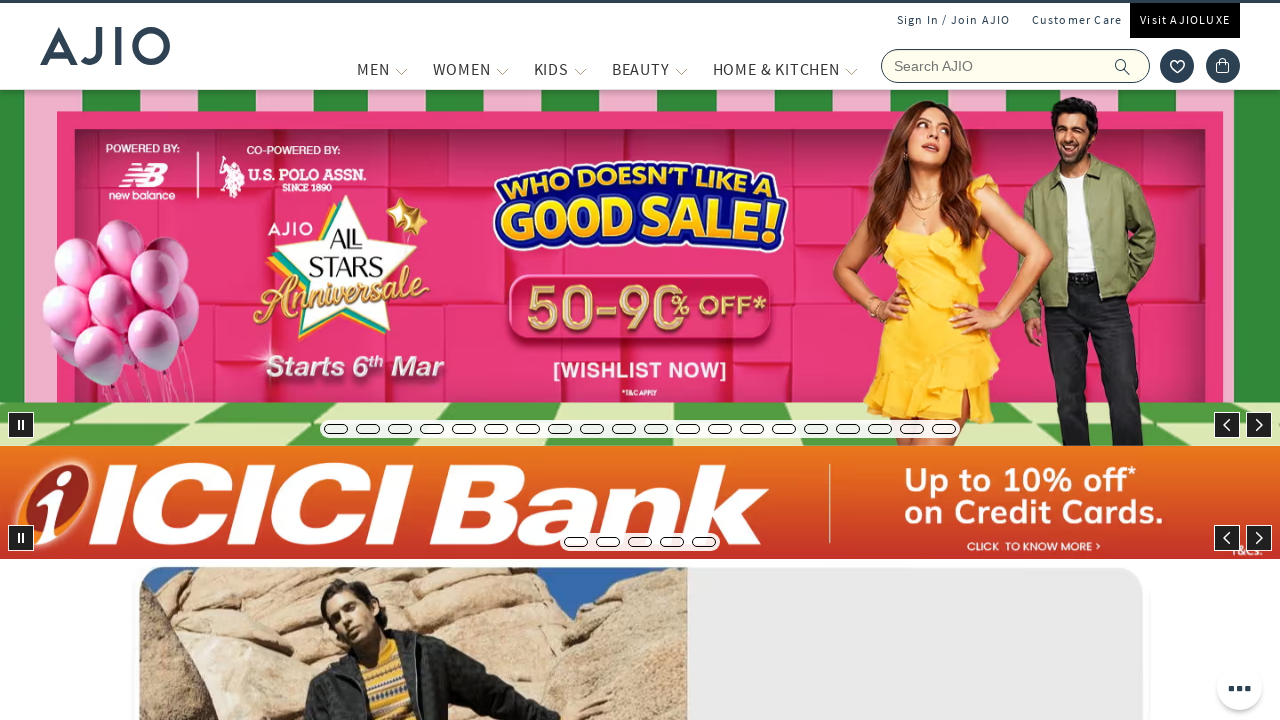

Verified page title contains 'AJIO' or 'Online Shopping'
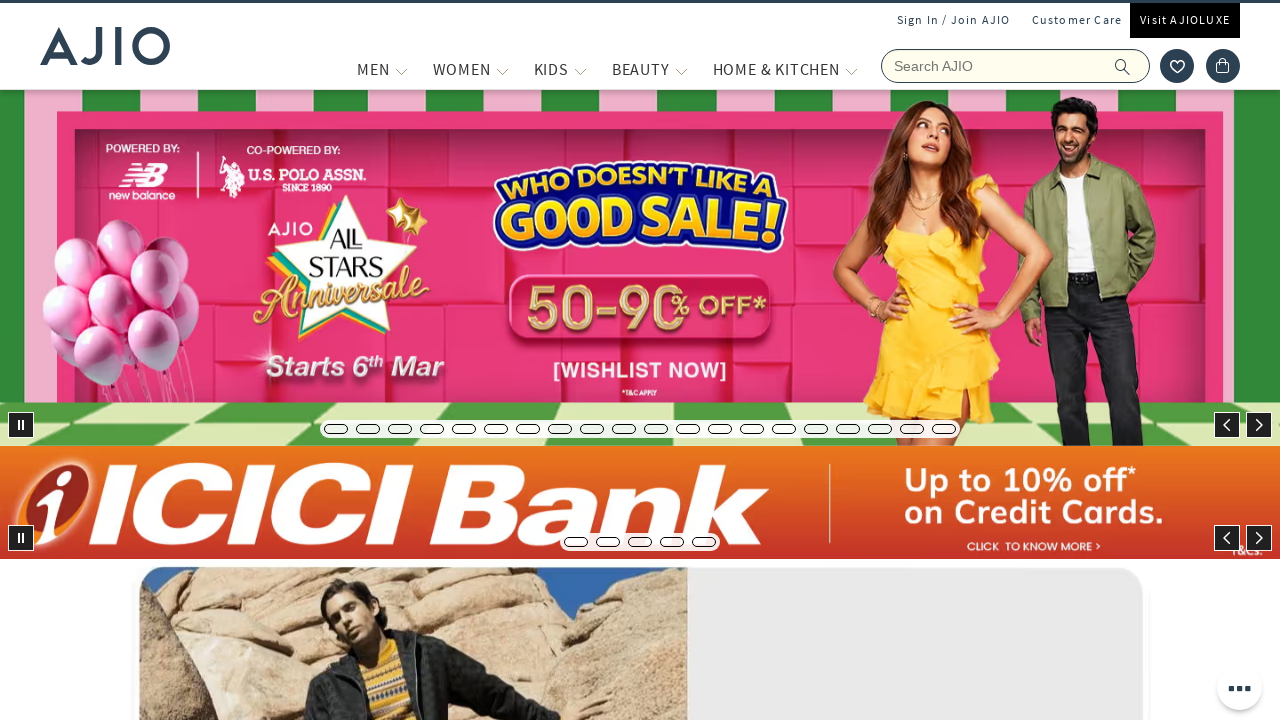

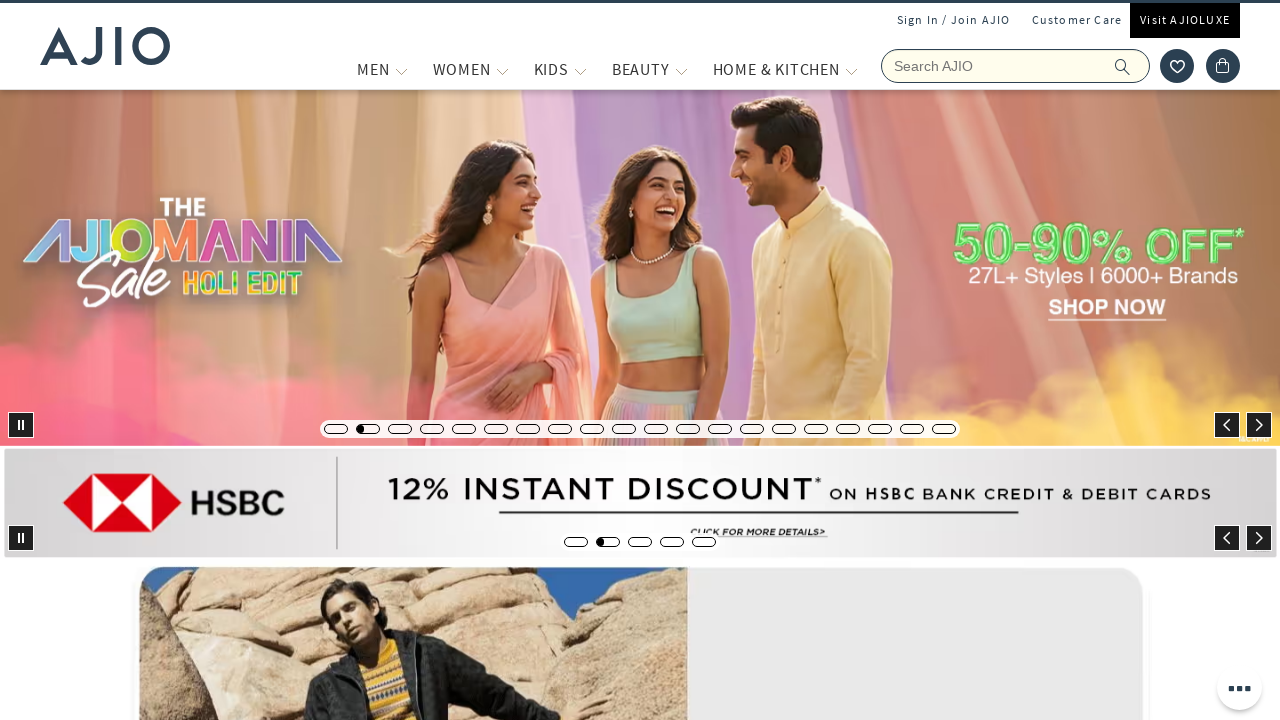